Tests frame handling by filling a text field on the main page, then switching to an iframe and selecting an option from a dropdown menu inside the frame.

Starting URL: https://www.hyrtutorials.com/p/frames-practice.html

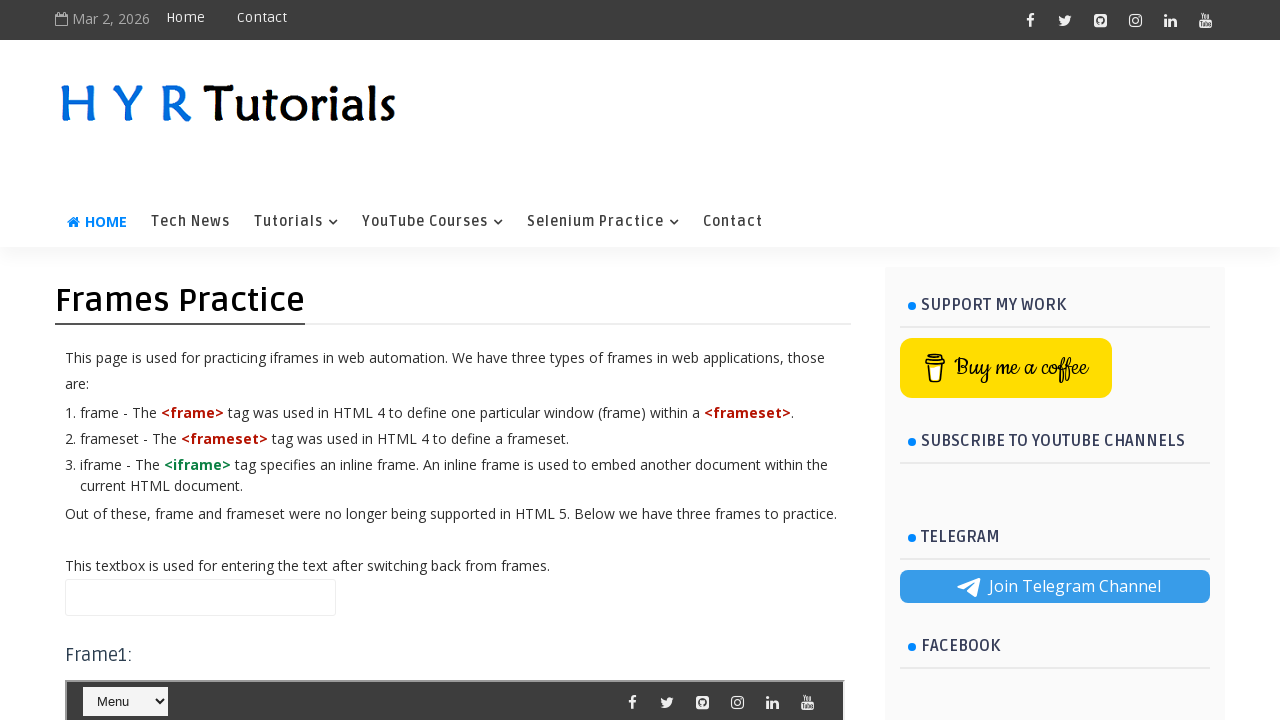

Filled name field with 'Hiii' on main page on #name
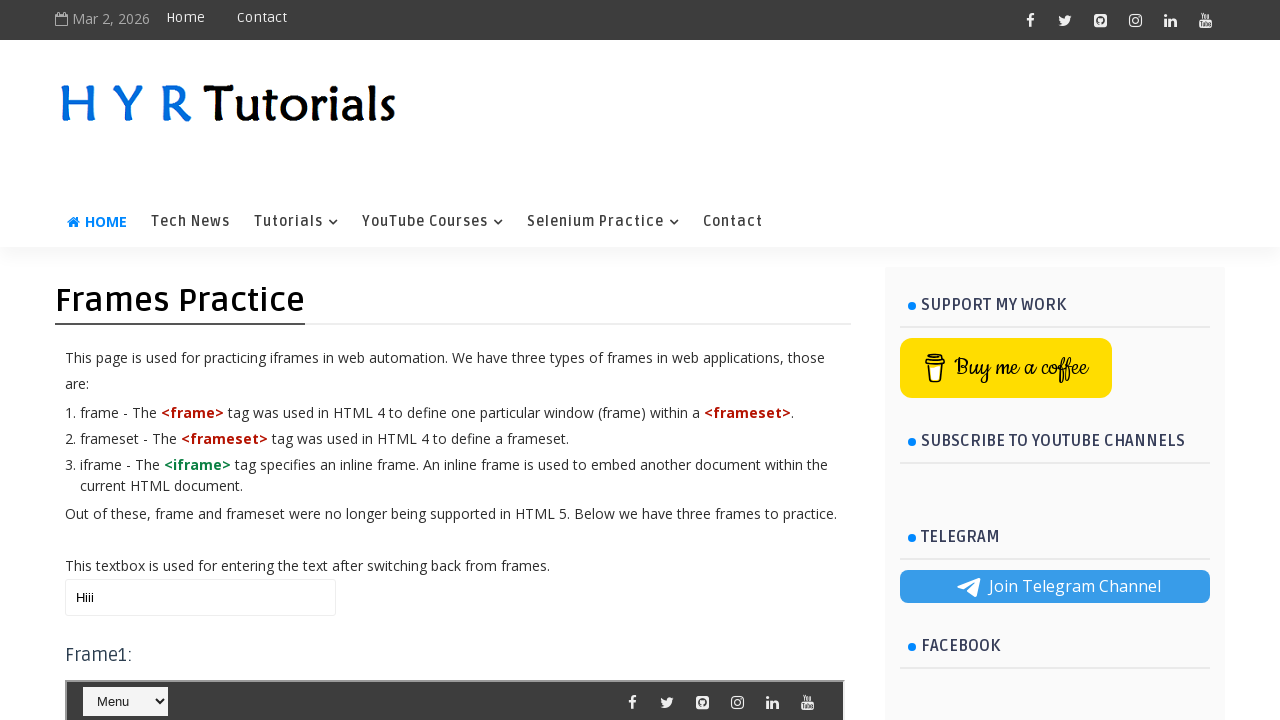

Located iframe with id 'frm1'
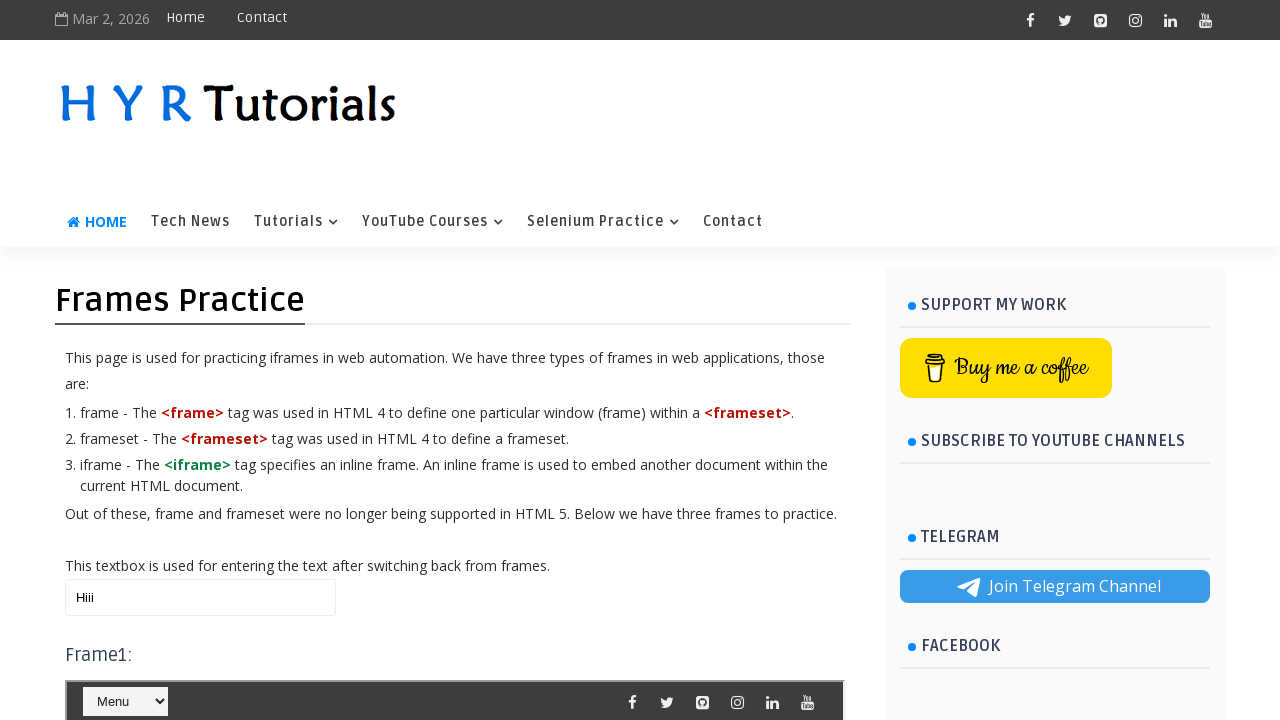

Selected 'Python' from course dropdown inside iframe on #frm1 >> internal:control=enter-frame >> #course
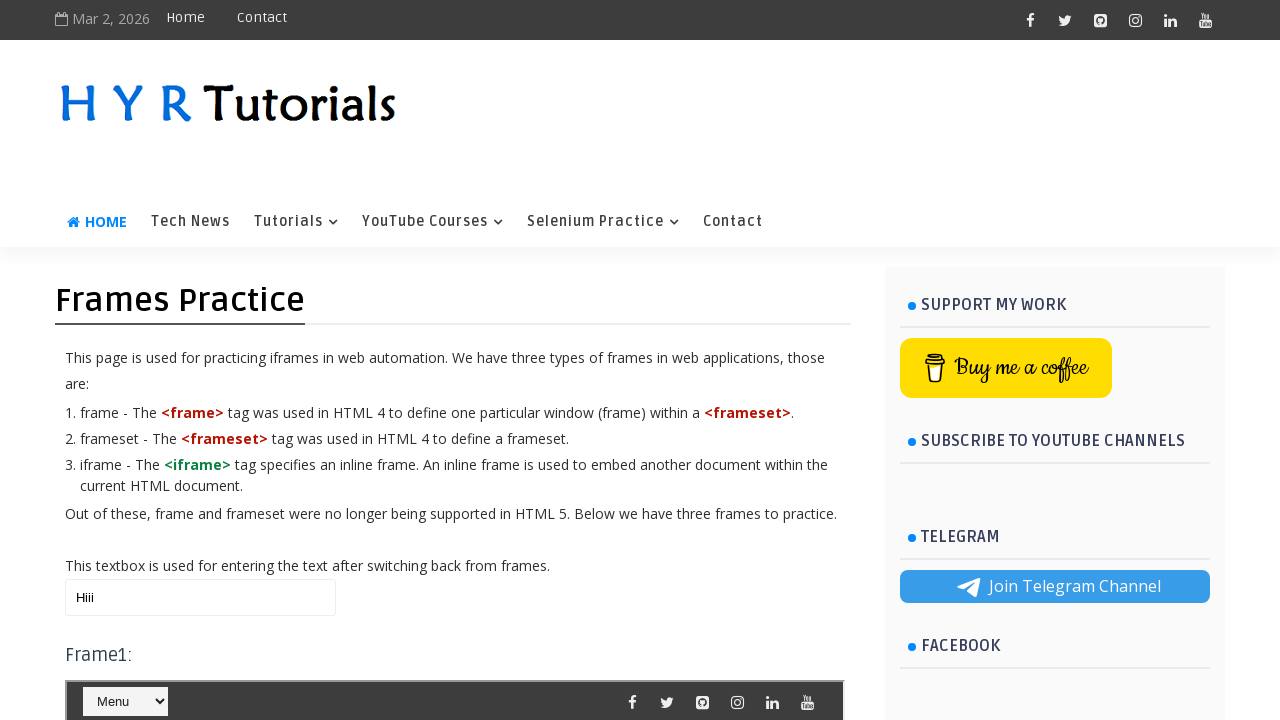

Waited 1000ms for dropdown selection to complete
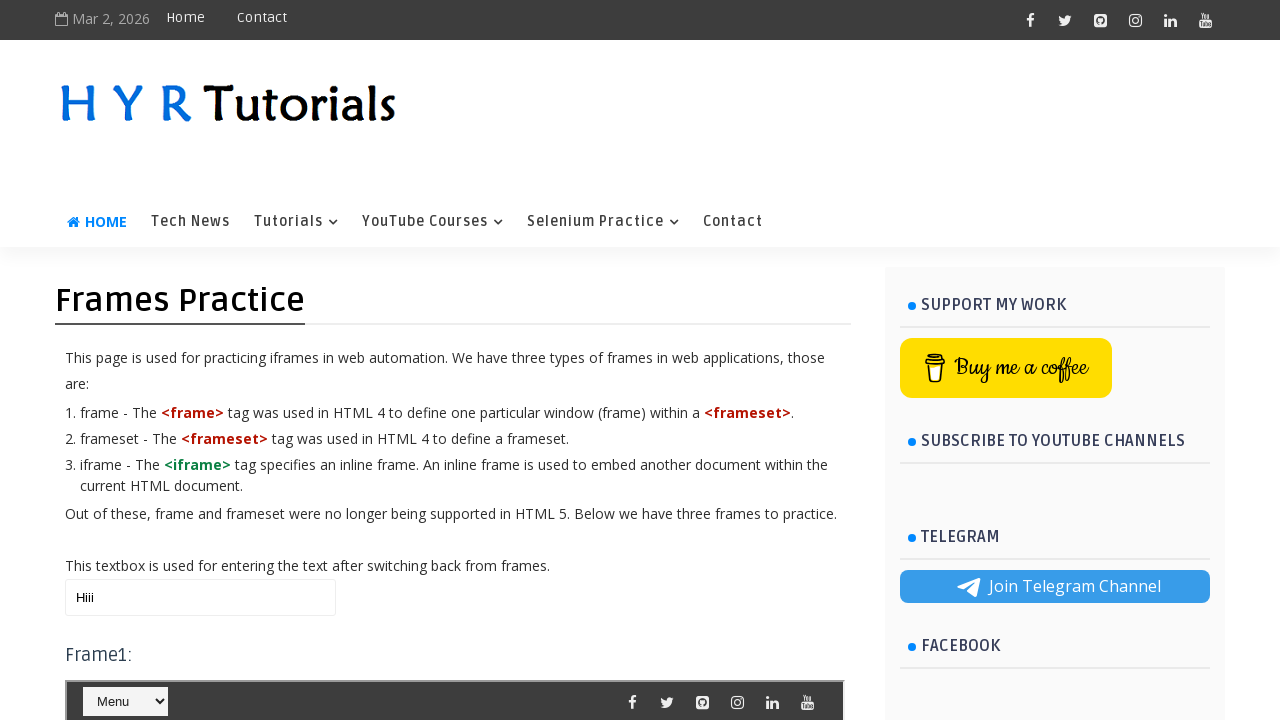

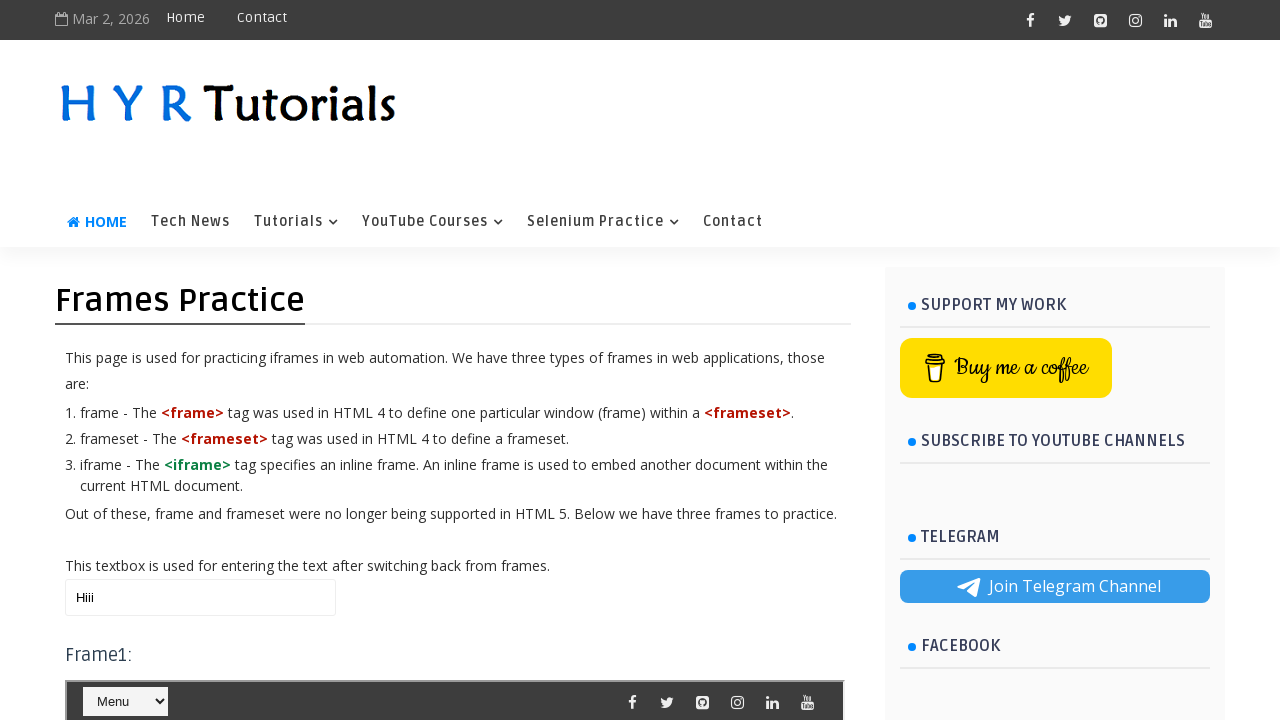